Tests right-click context menu functionality by right-clicking on an element and selecting the "Copy" option from the context menu

Starting URL: https://swisnl.github.io/jQuery-contextMenu/demo.html

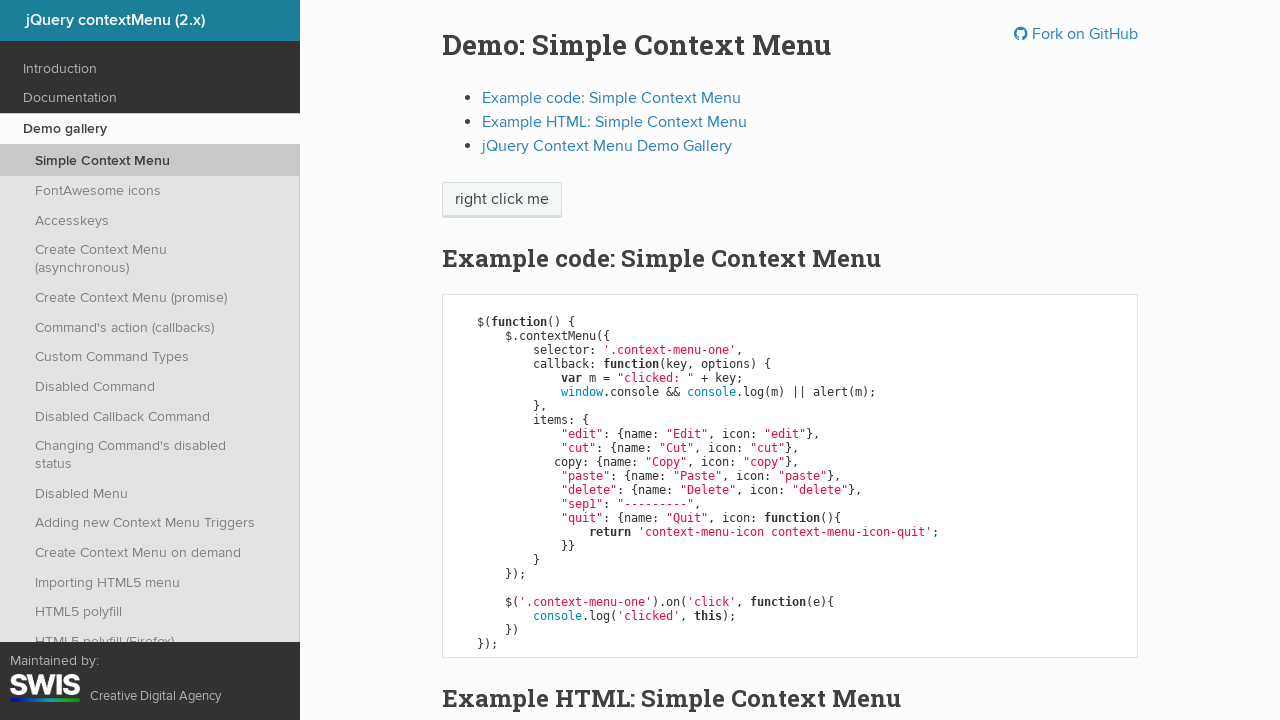

Located the 'right click me' element
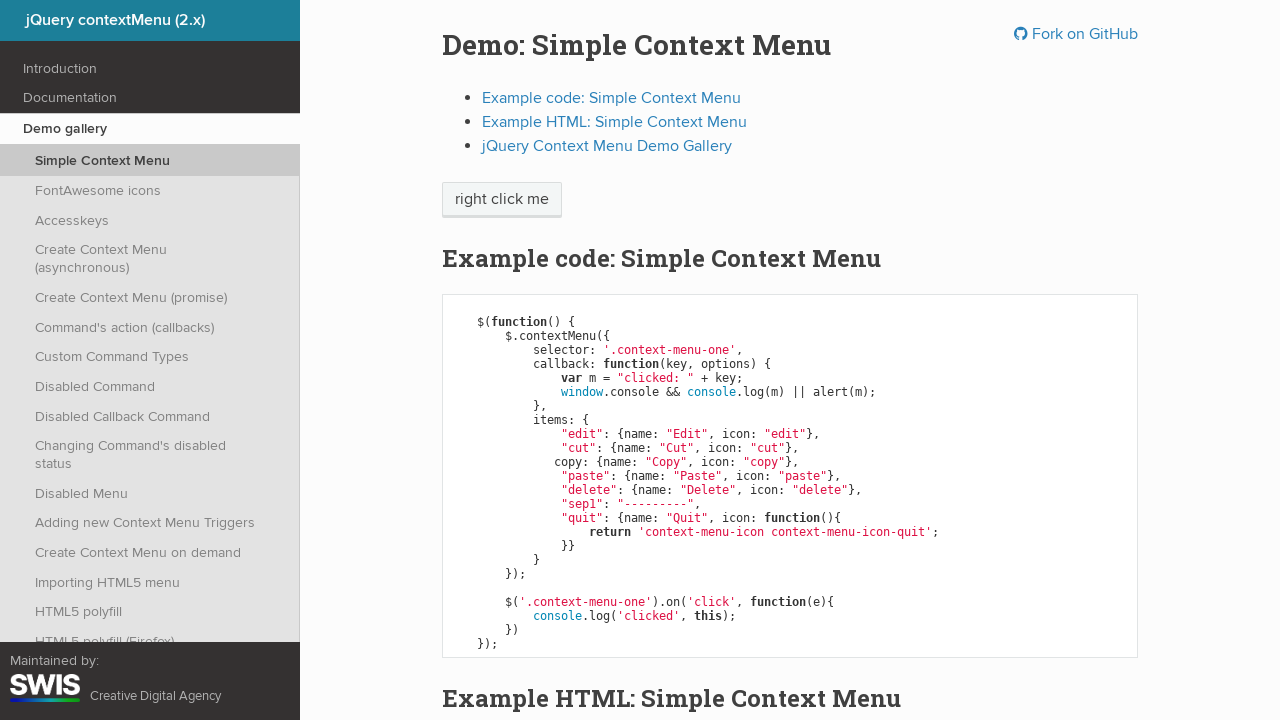

Right-clicked the element to open context menu at (502, 200) on xpath=//span[text()='right click me']
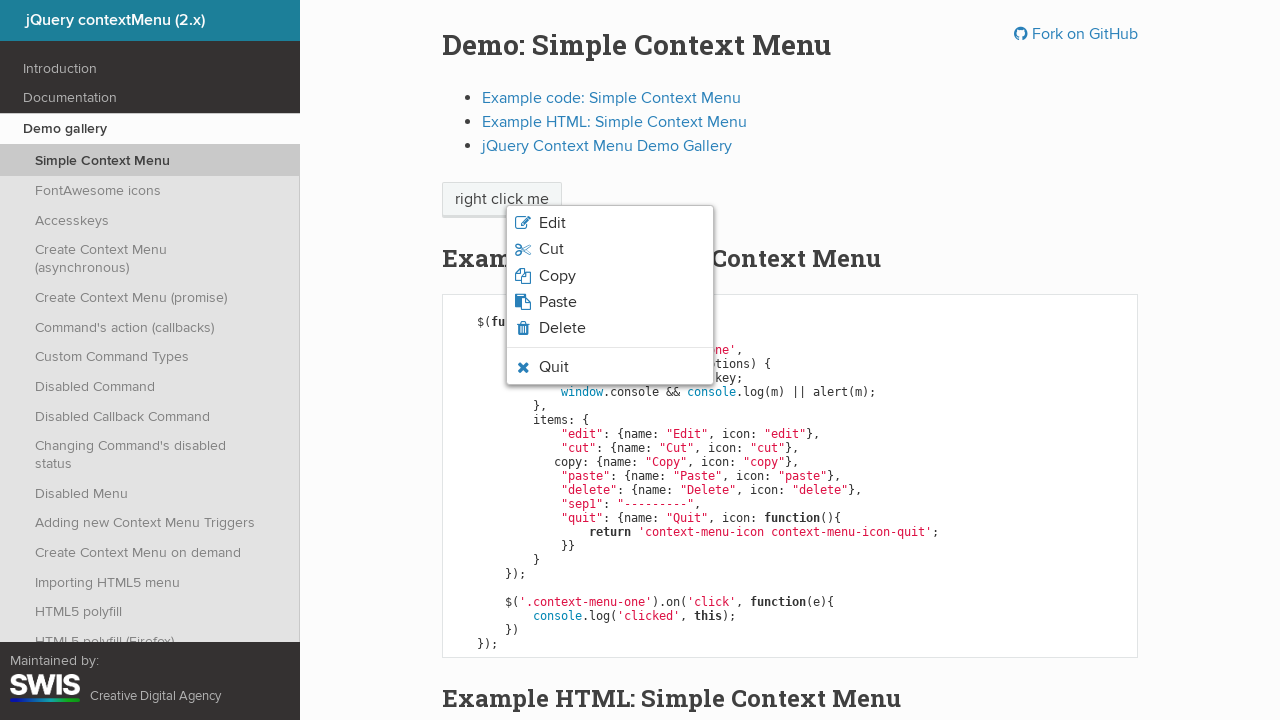

Clicked the 'Copy' option from the context menu at (610, 276) on xpath=//ul[@class='context-menu-list context-menu-root']/li[contains(@class,'con
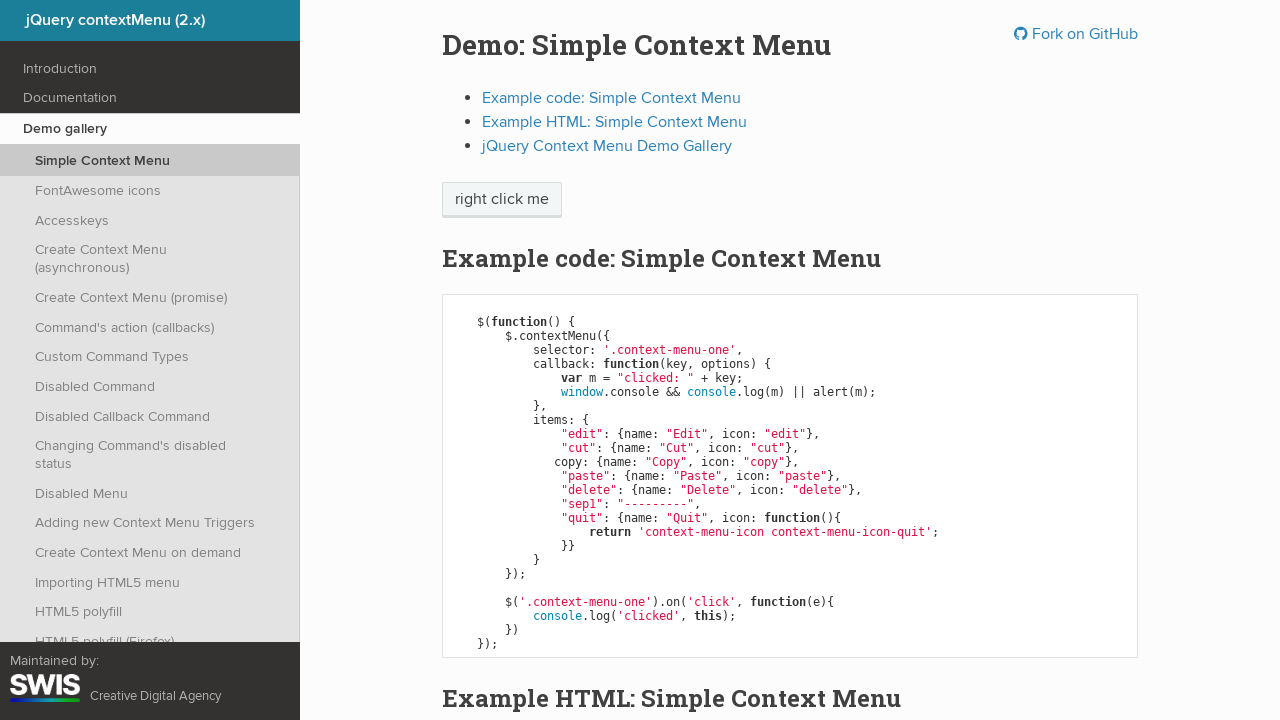

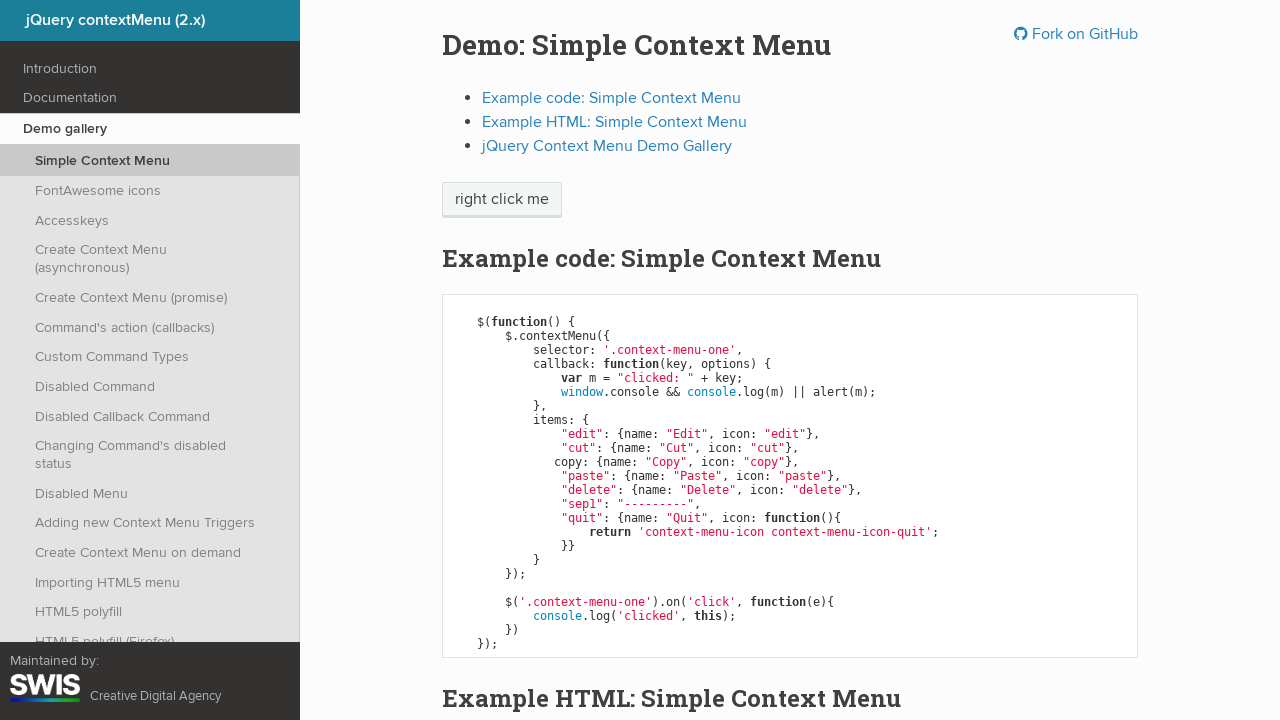